Tests hover functionality by hovering over an avatar image and verifying that additional user information caption appears

Starting URL: http://the-internet.herokuapp.com/hovers

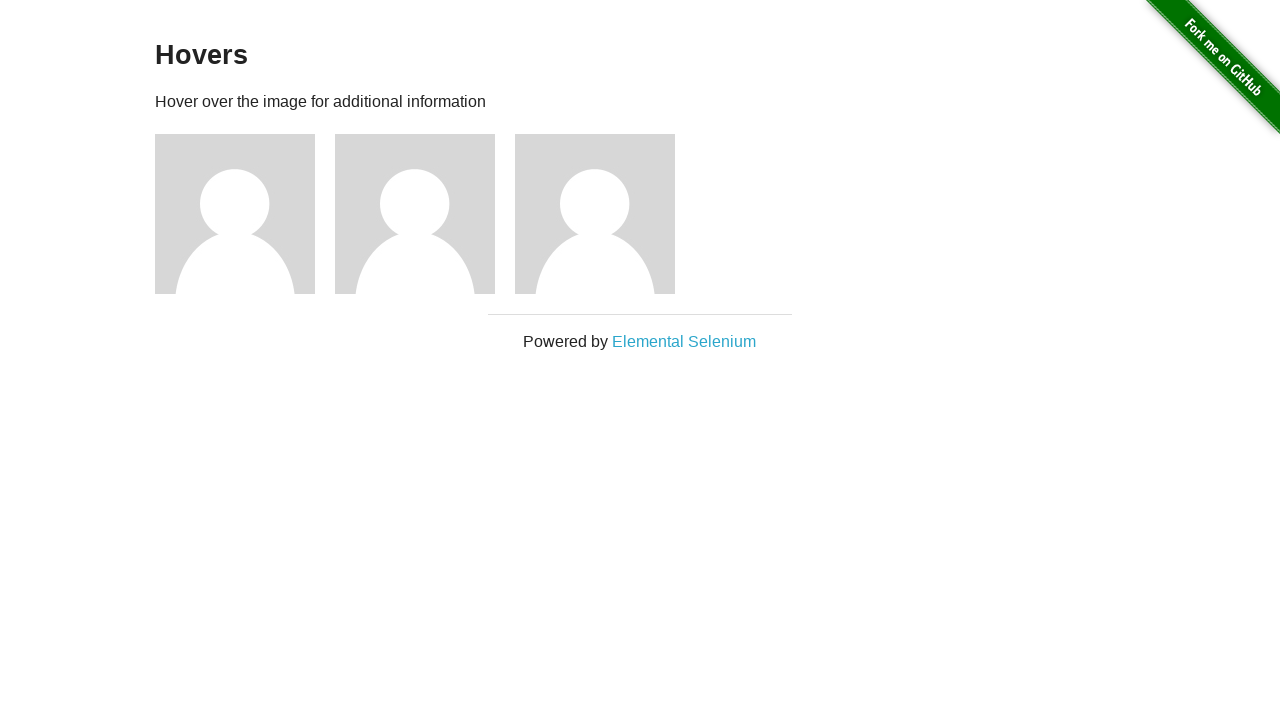

Located the first avatar figure element
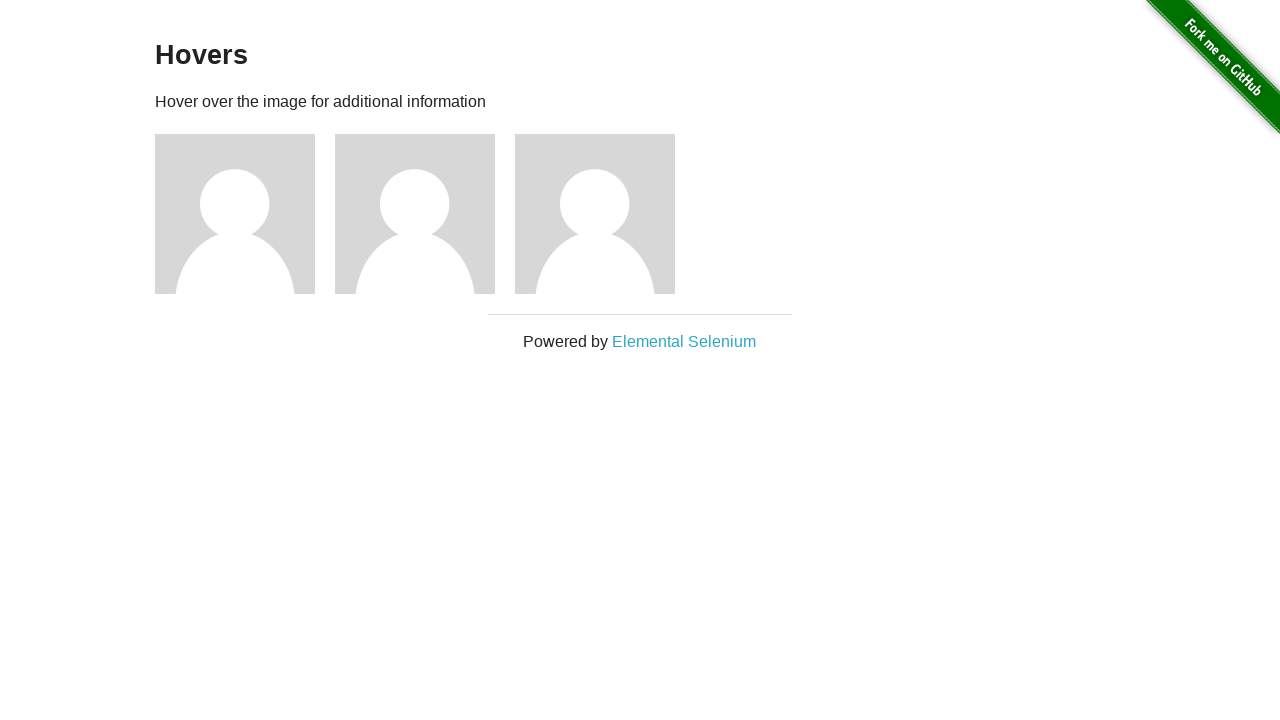

Hovered over the avatar image at (245, 214) on .figure >> nth=0
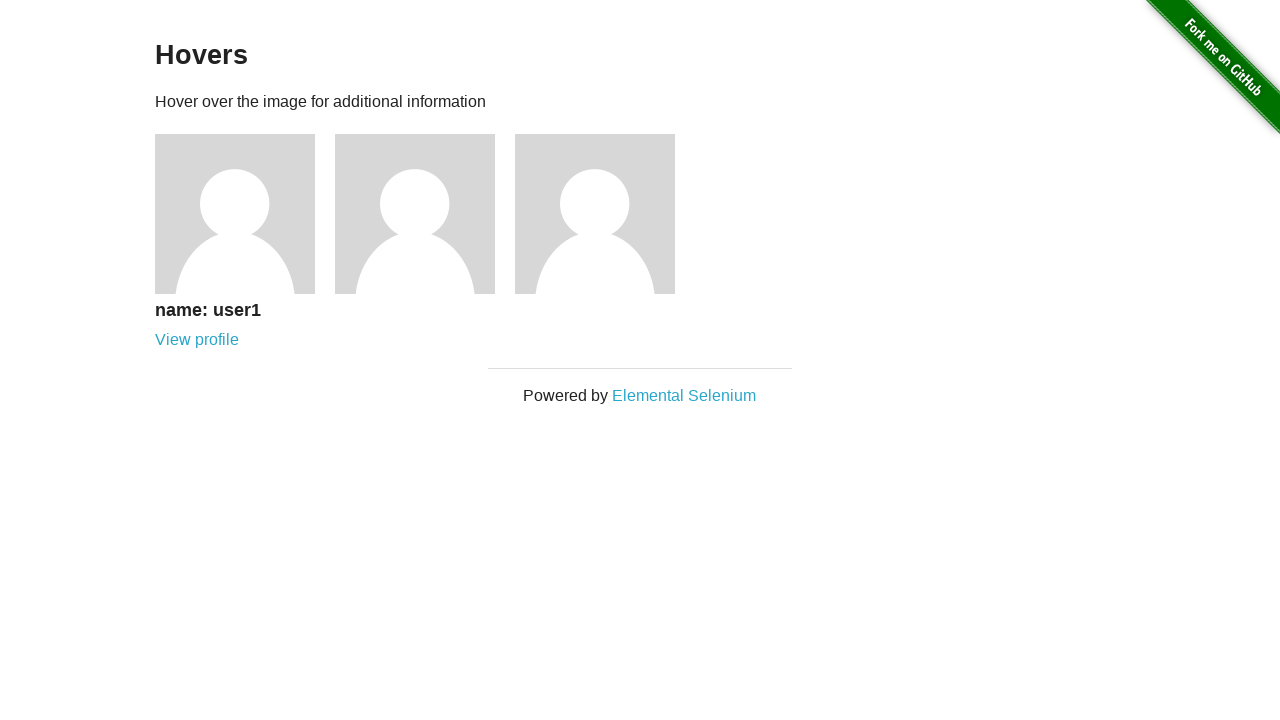

User information caption appeared after hover
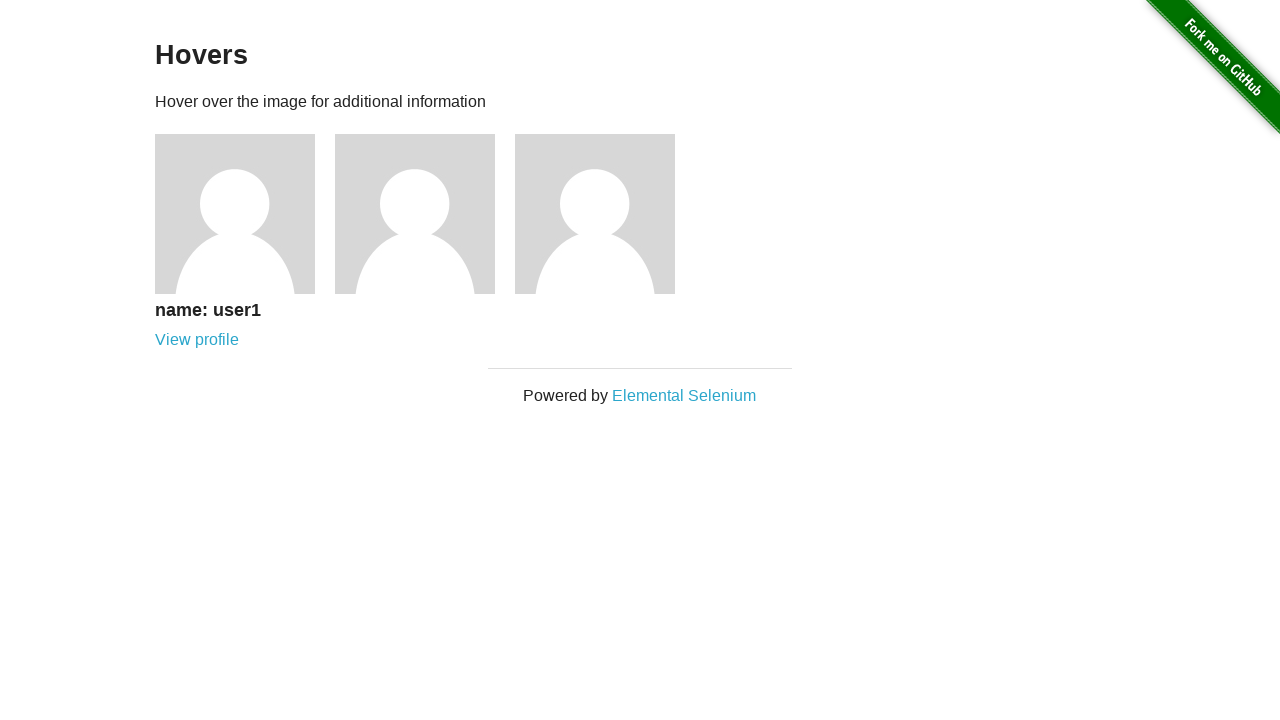

Located the figcaption element
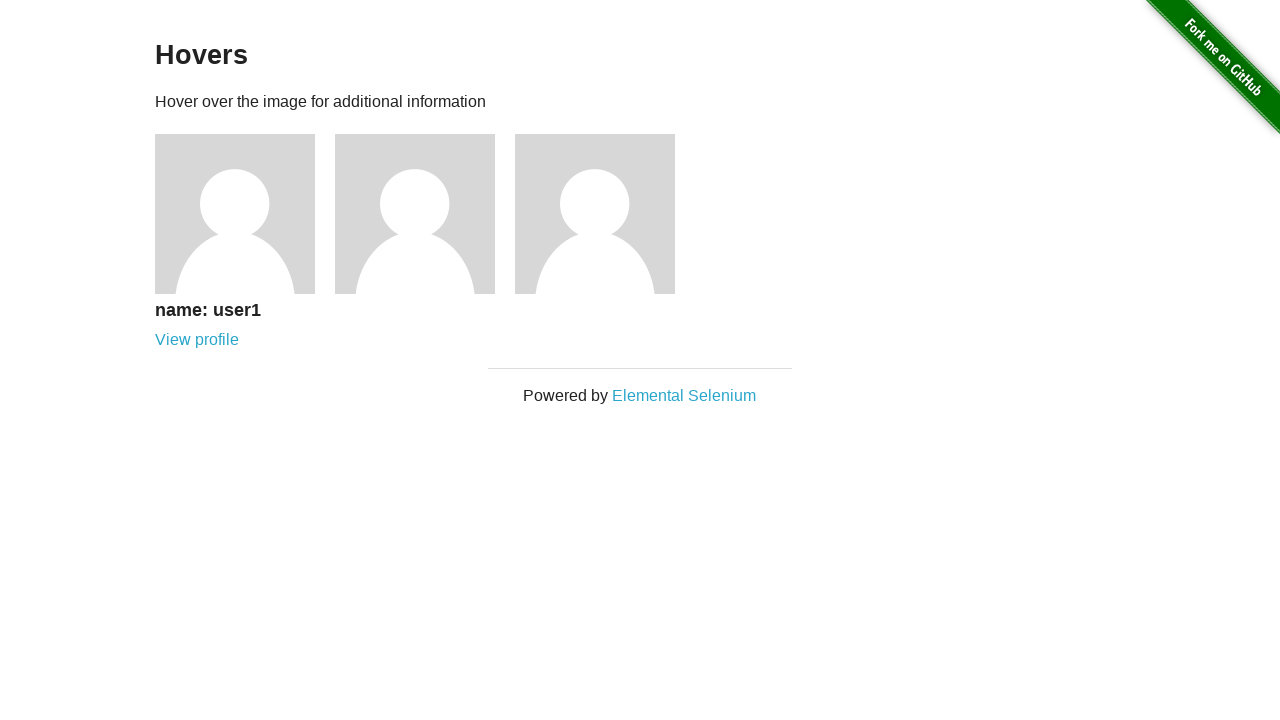

Verified that the caption is visible
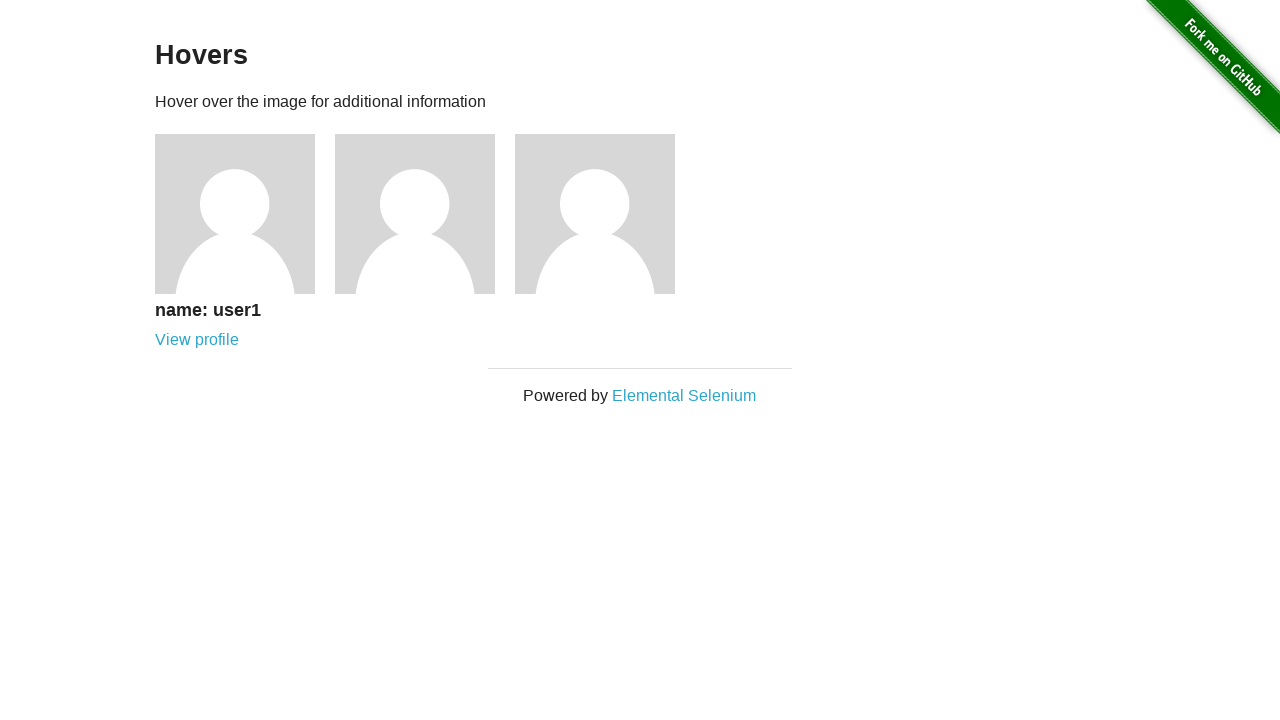

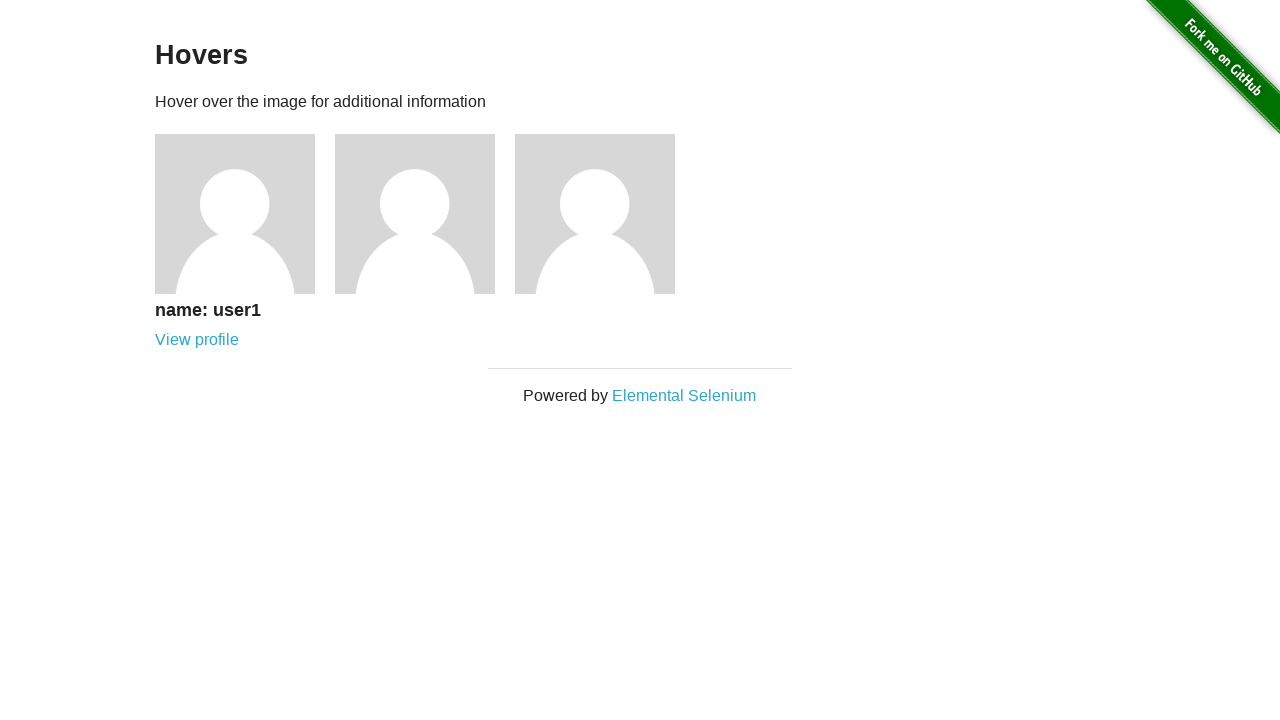